Tests page scrolling functionality by scrolling down and up the Selenium documentation page multiple times

Starting URL: https://www.seleniumhq.org/

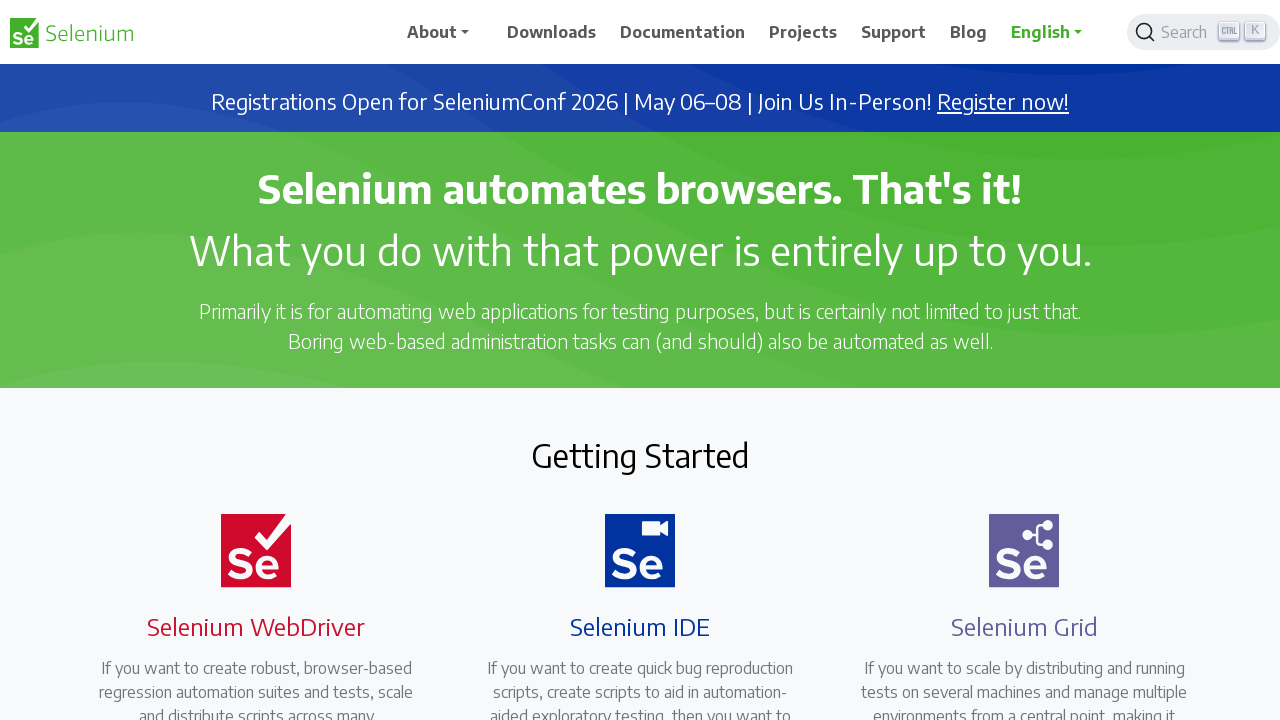

Navigated to Selenium HQ documentation page
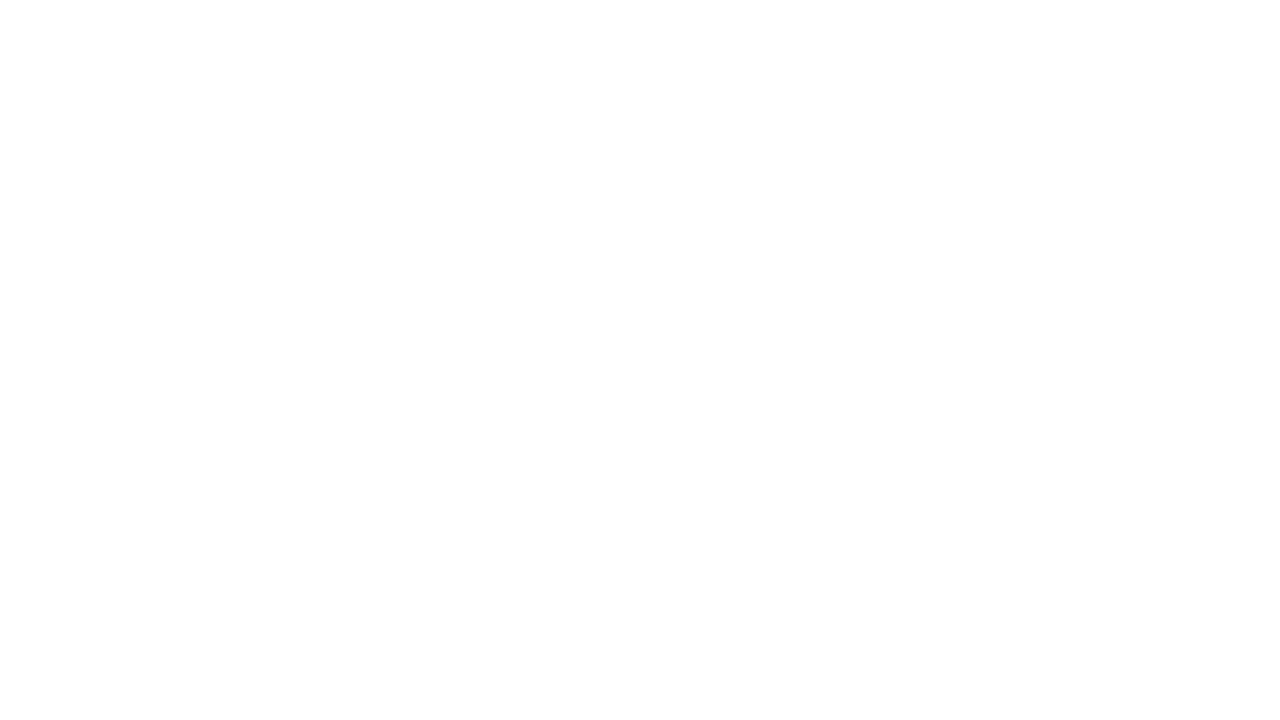

Scrolled down 500 pixels (scroll down iteration 1/5)
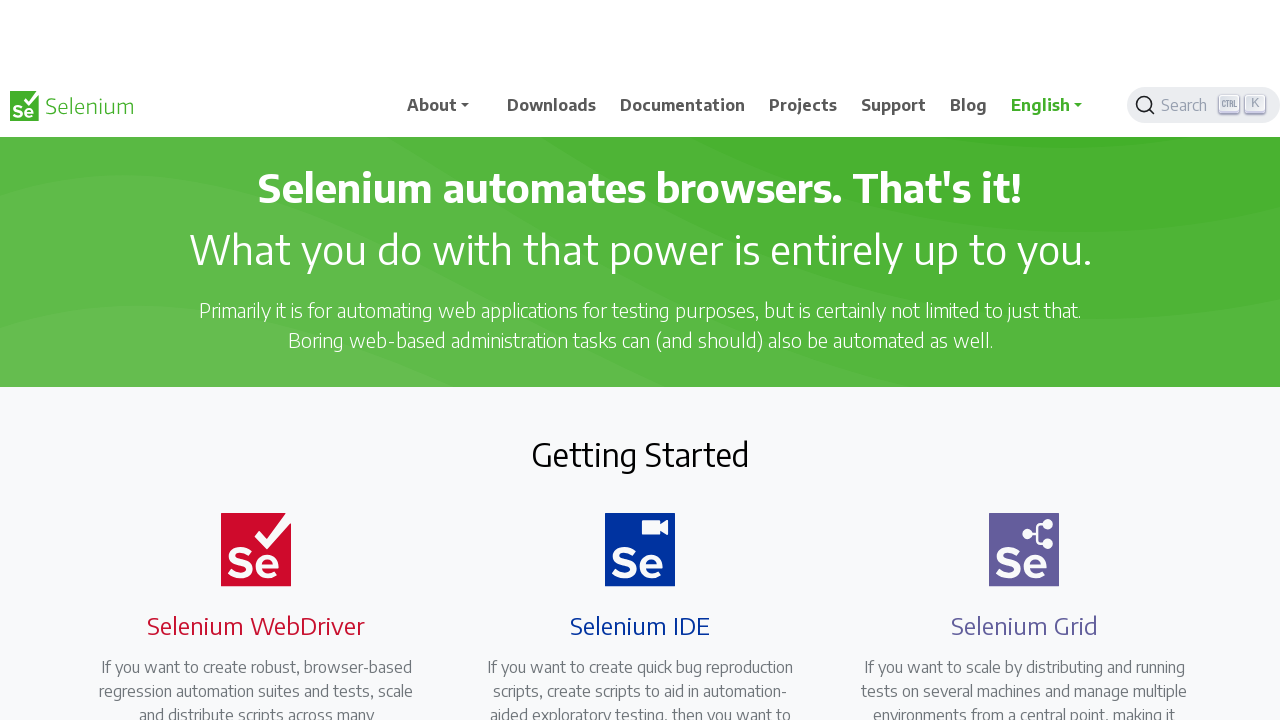

Waited 2 seconds after scrolling down (iteration 1/5)
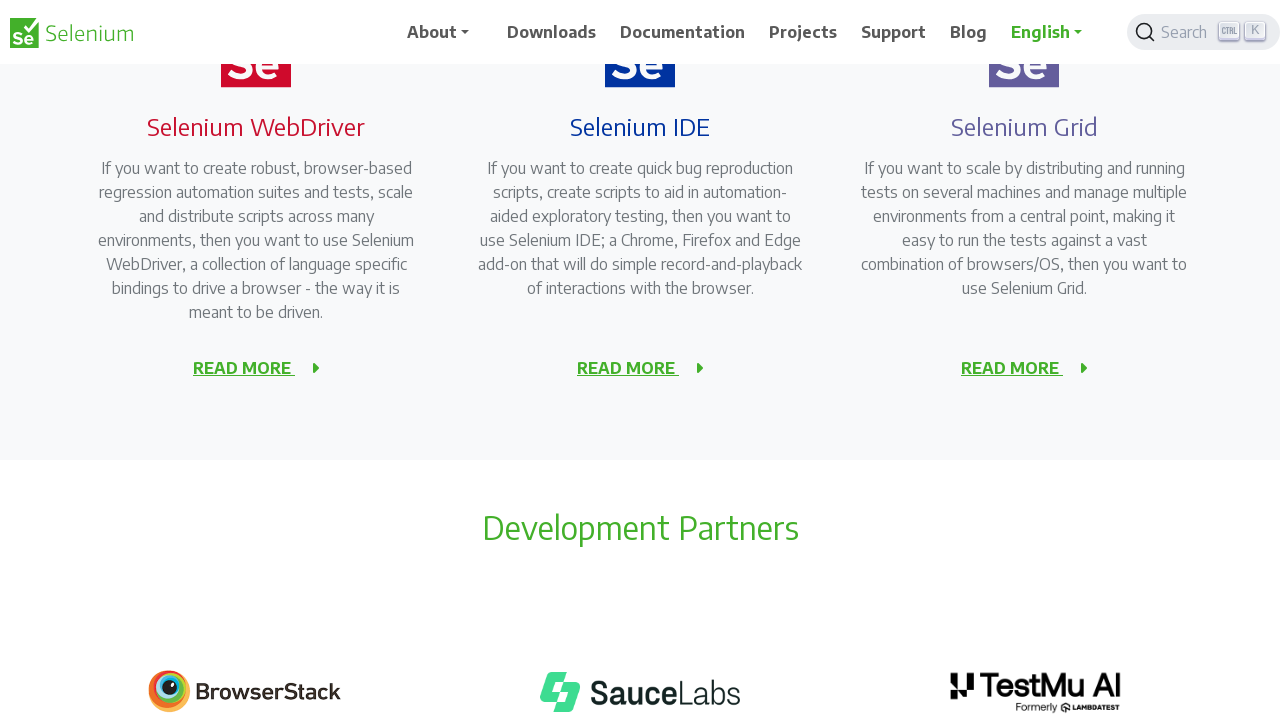

Scrolled down 500 pixels (scroll down iteration 2/5)
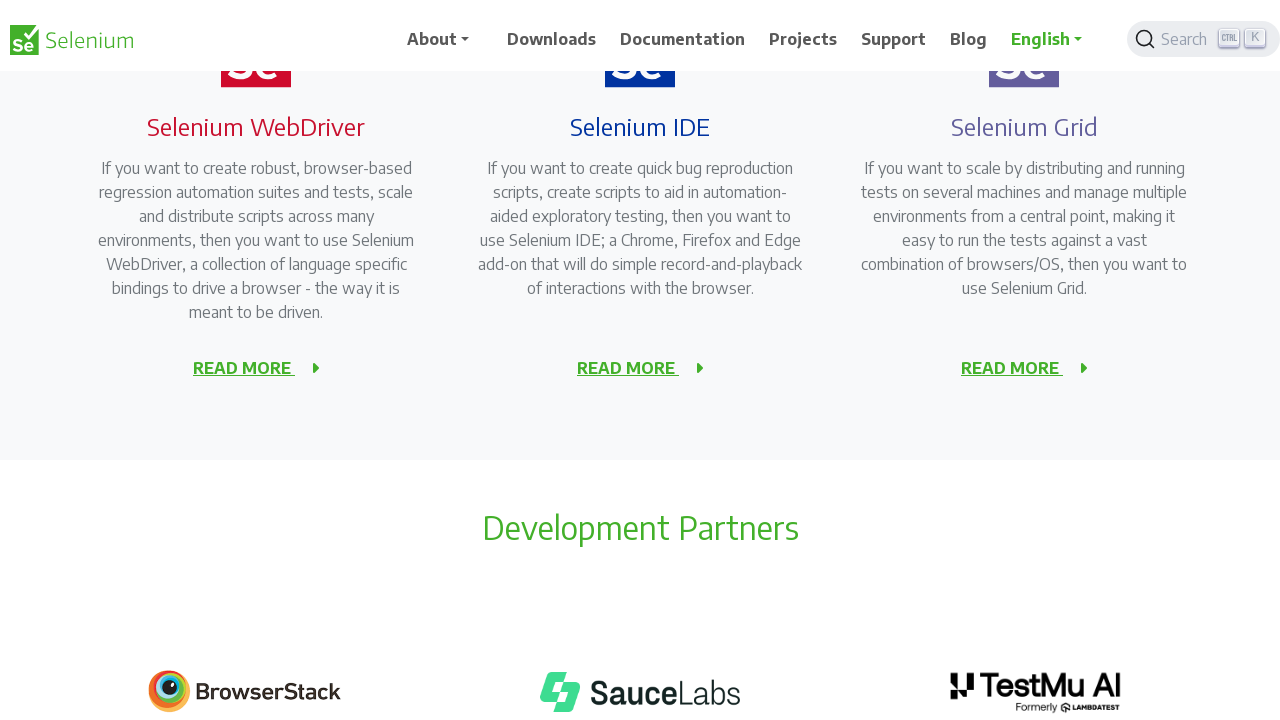

Waited 2 seconds after scrolling down (iteration 2/5)
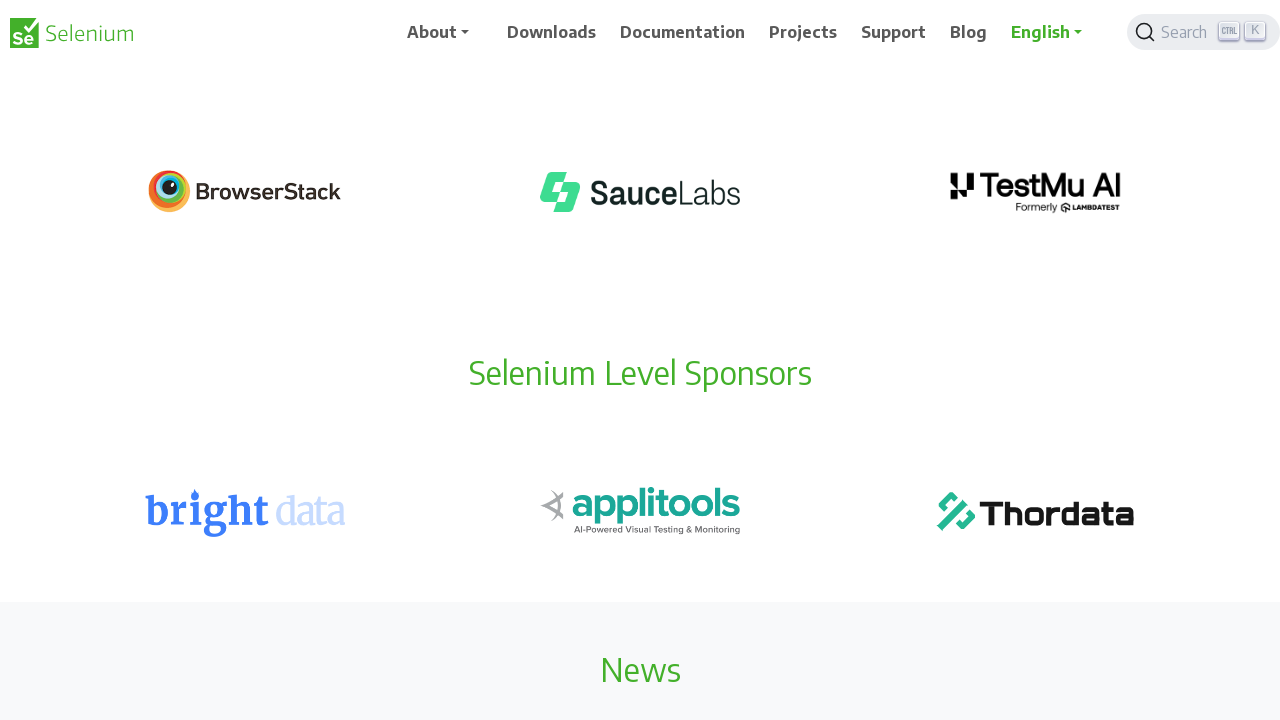

Scrolled down 500 pixels (scroll down iteration 3/5)
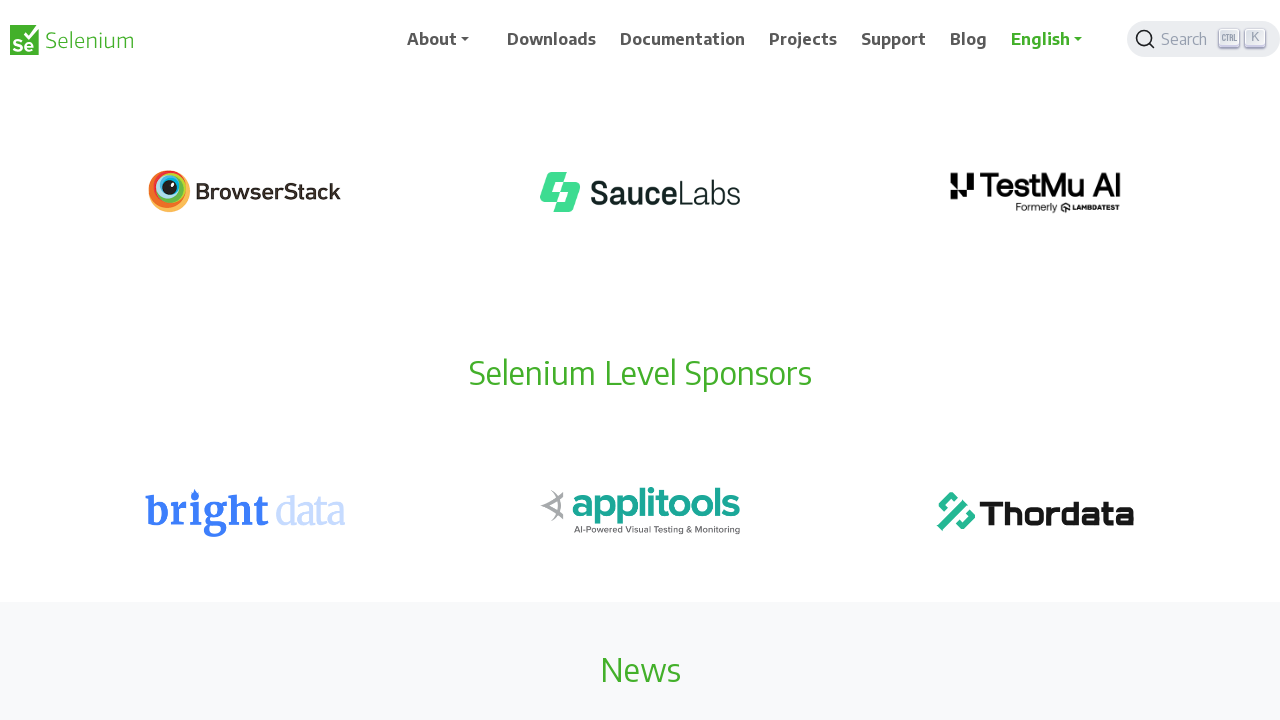

Waited 2 seconds after scrolling down (iteration 3/5)
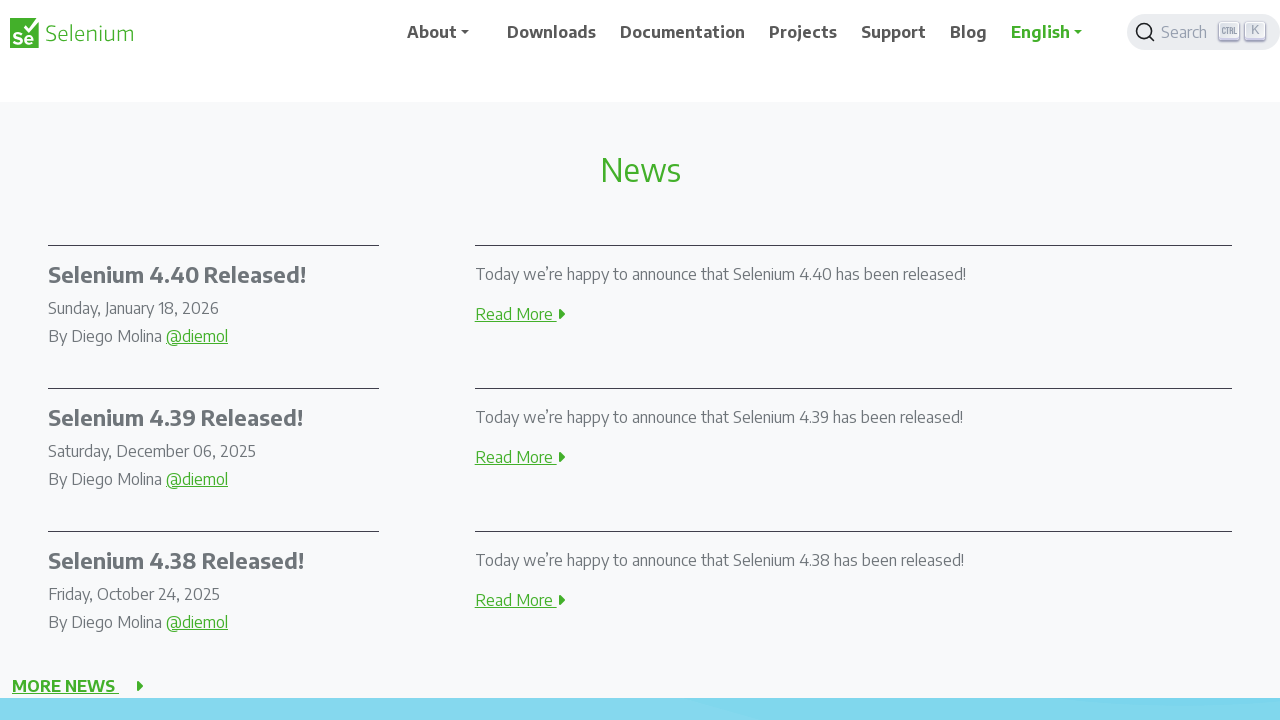

Scrolled down 500 pixels (scroll down iteration 4/5)
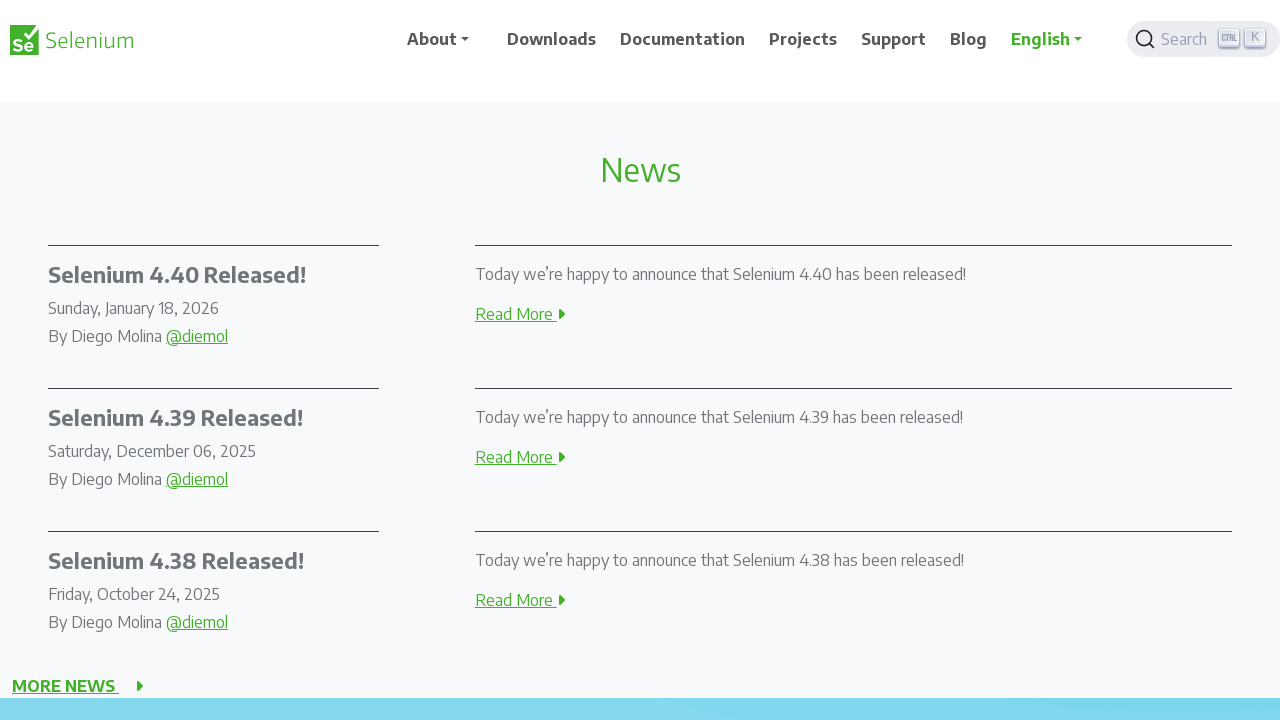

Waited 2 seconds after scrolling down (iteration 4/5)
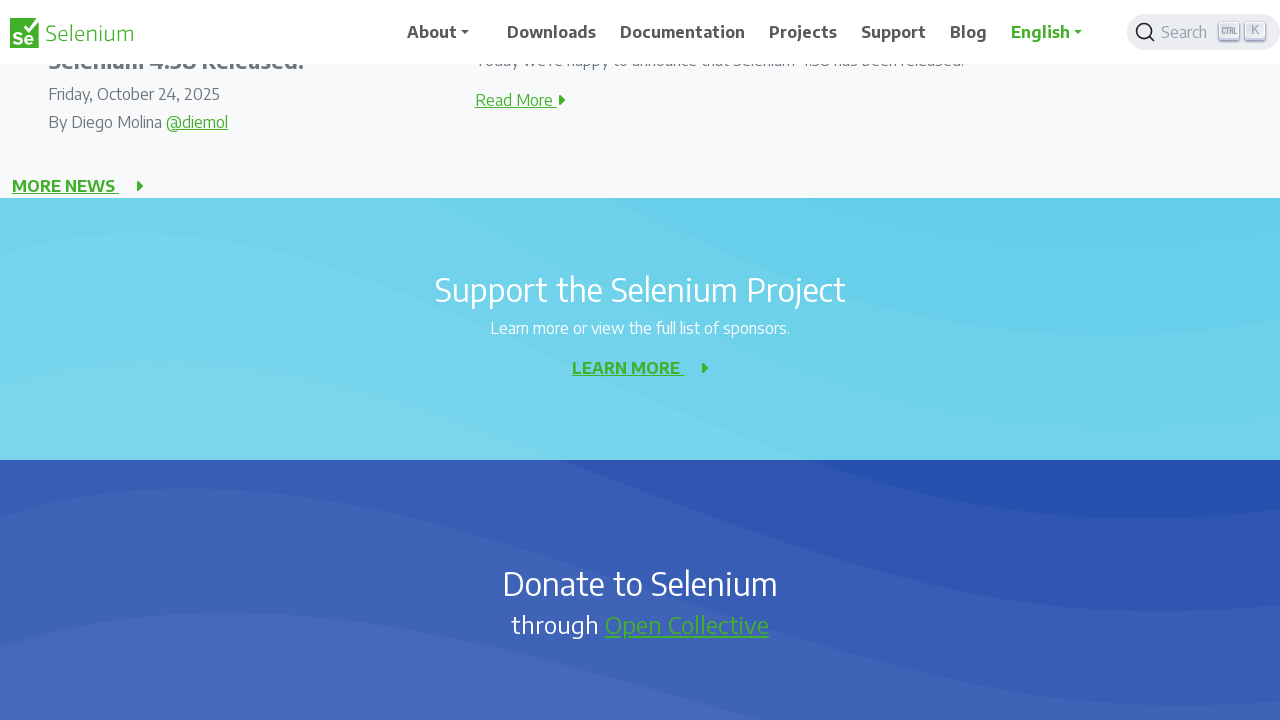

Scrolled down 500 pixels (scroll down iteration 5/5)
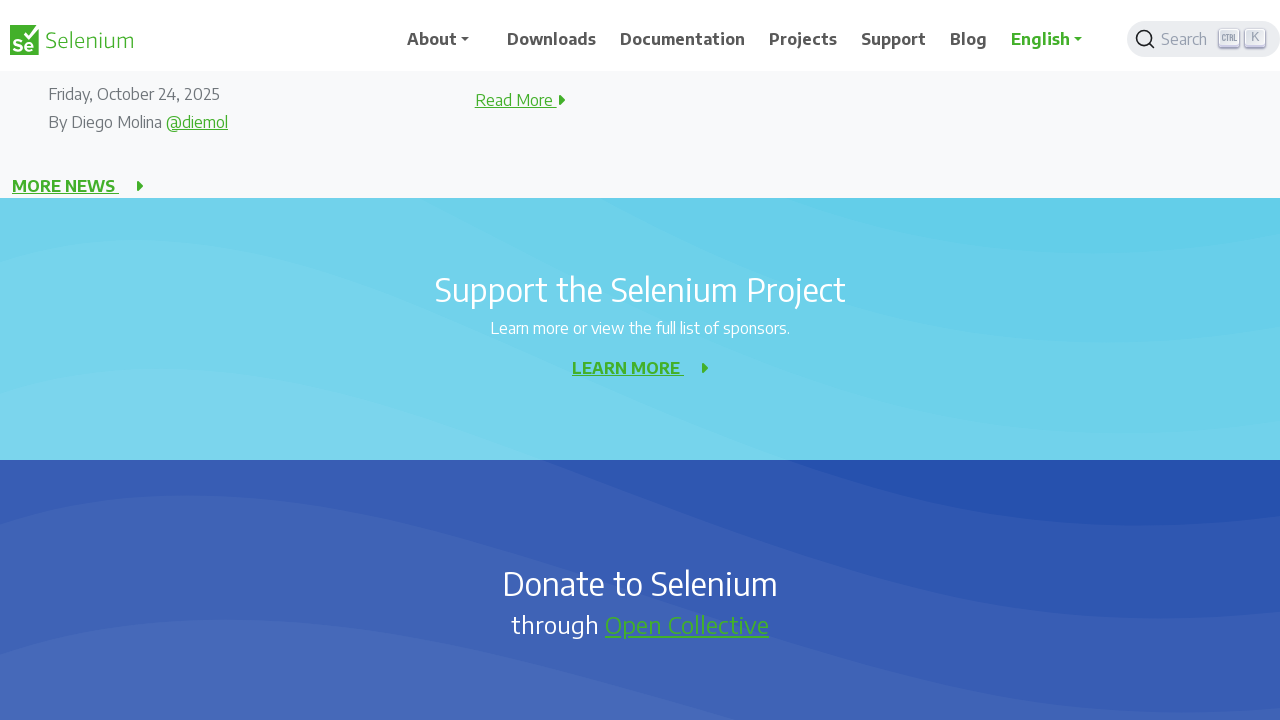

Waited 2 seconds after scrolling down (iteration 5/5)
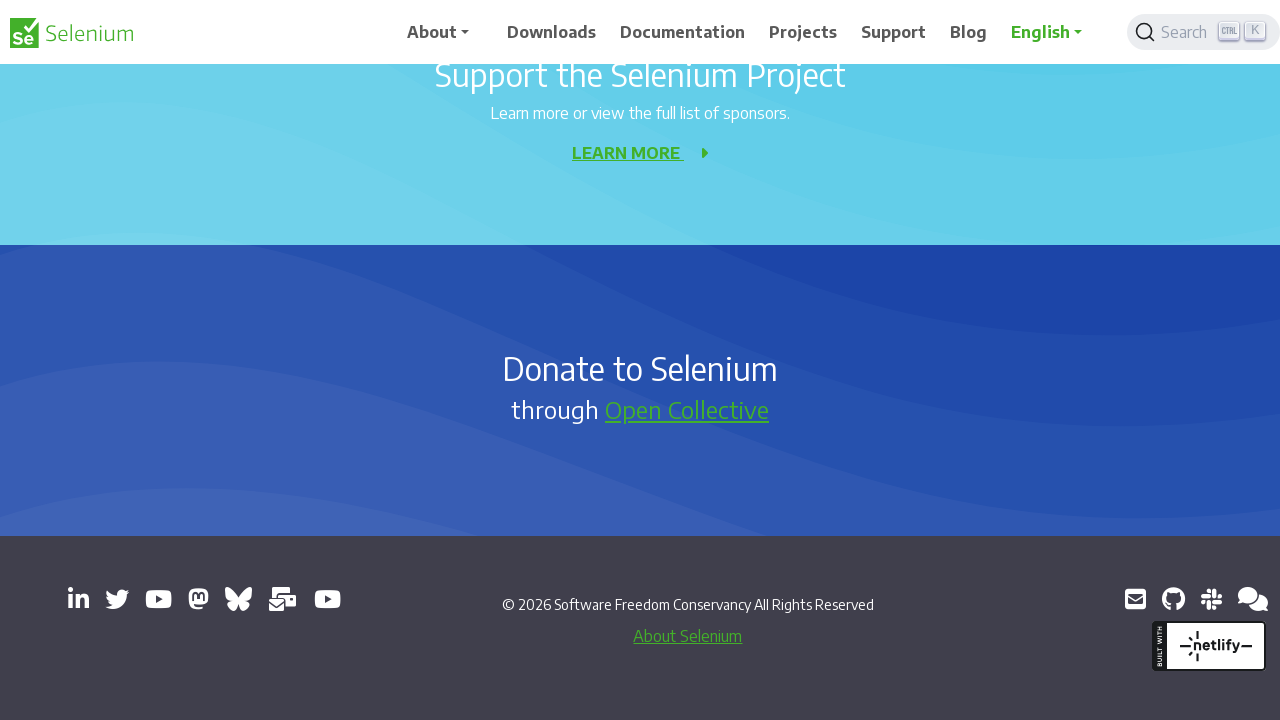

Scrolled up 500 pixels (scroll up iteration 1/5)
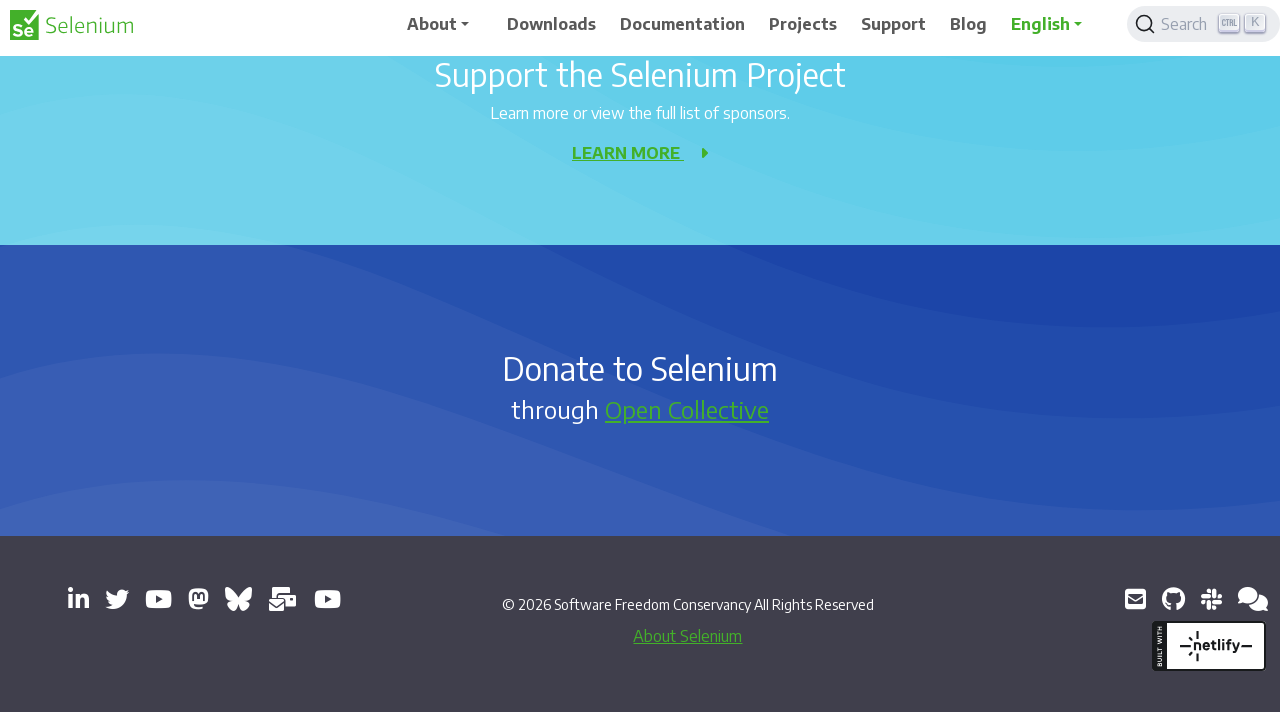

Waited 2 seconds after scrolling up (iteration 1/5)
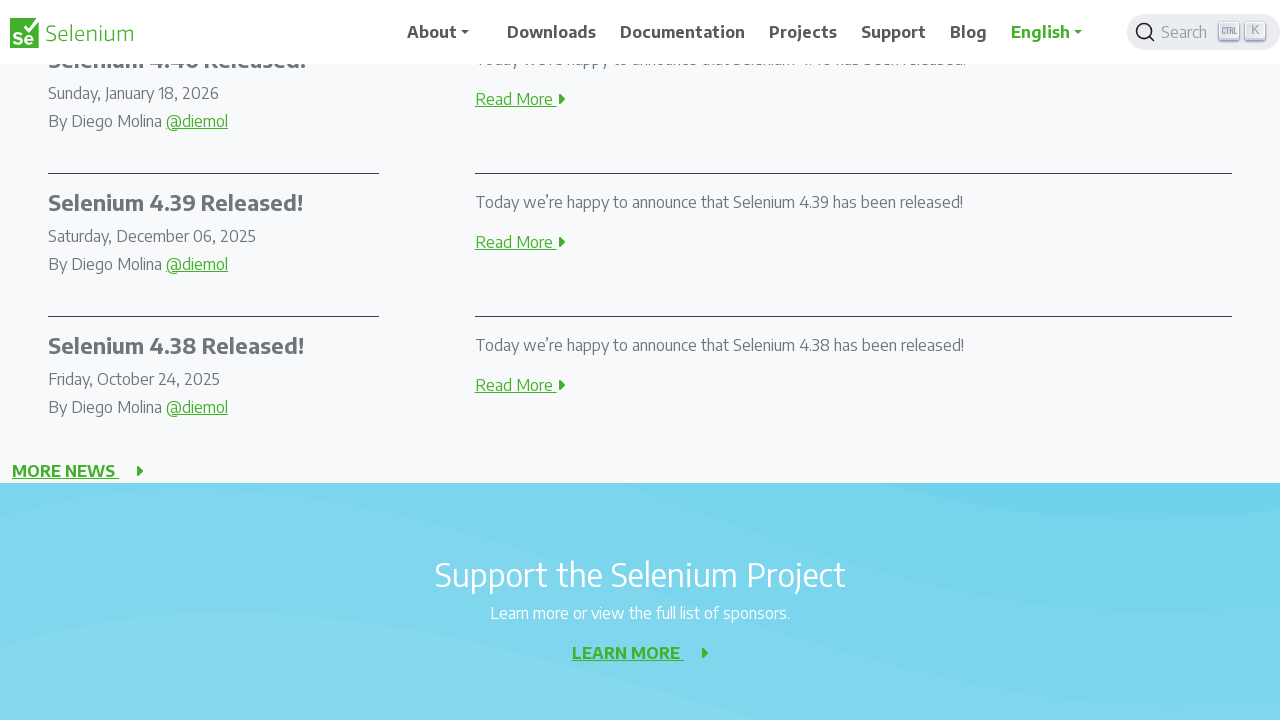

Scrolled up 500 pixels (scroll up iteration 2/5)
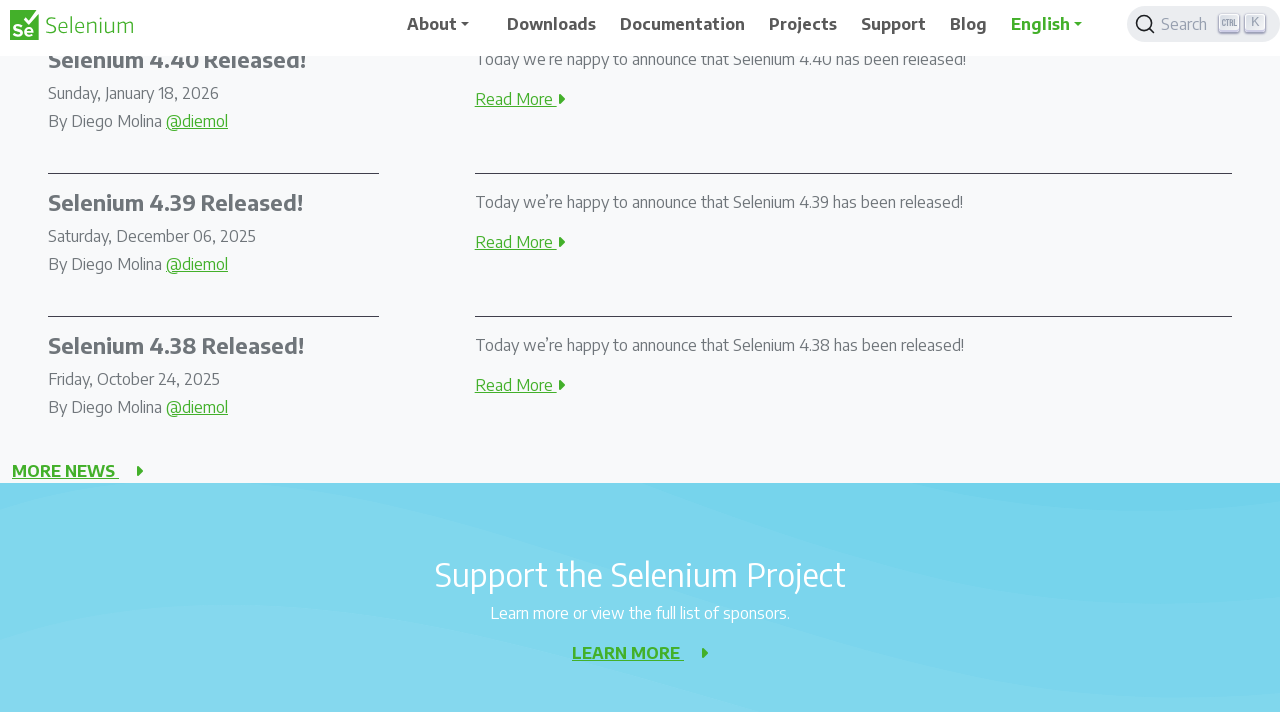

Waited 2 seconds after scrolling up (iteration 2/5)
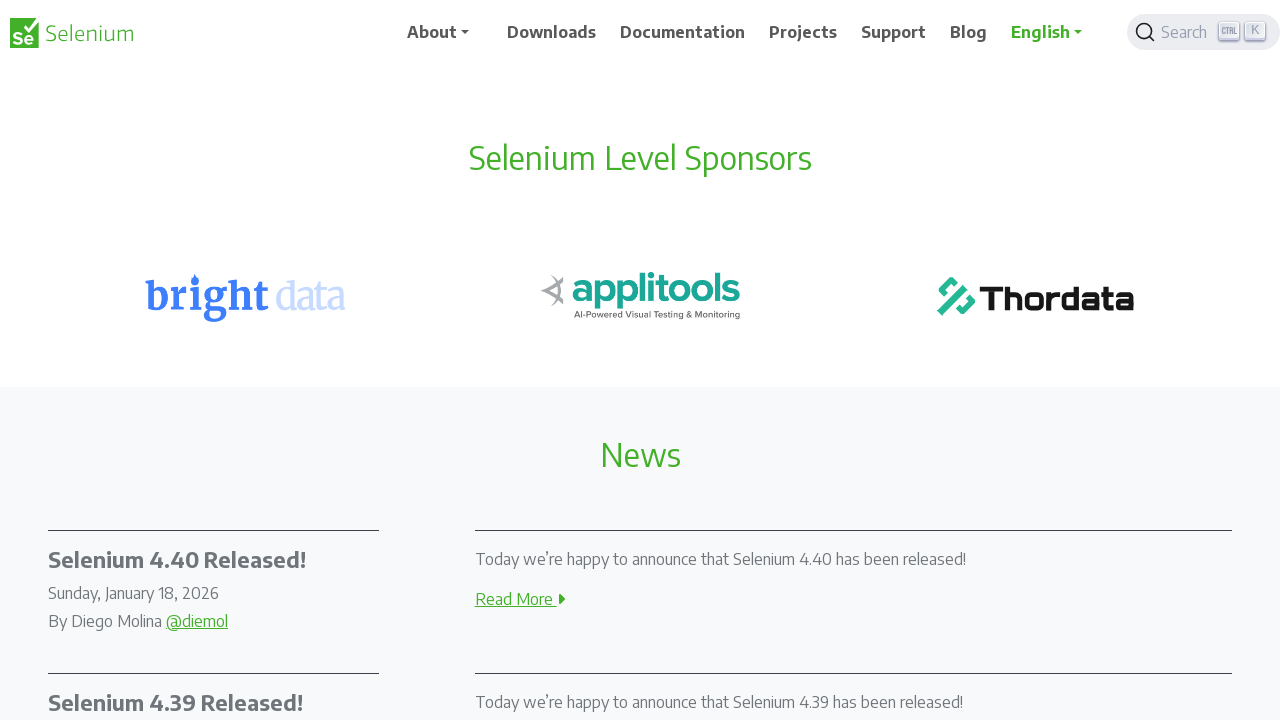

Scrolled up 500 pixels (scroll up iteration 3/5)
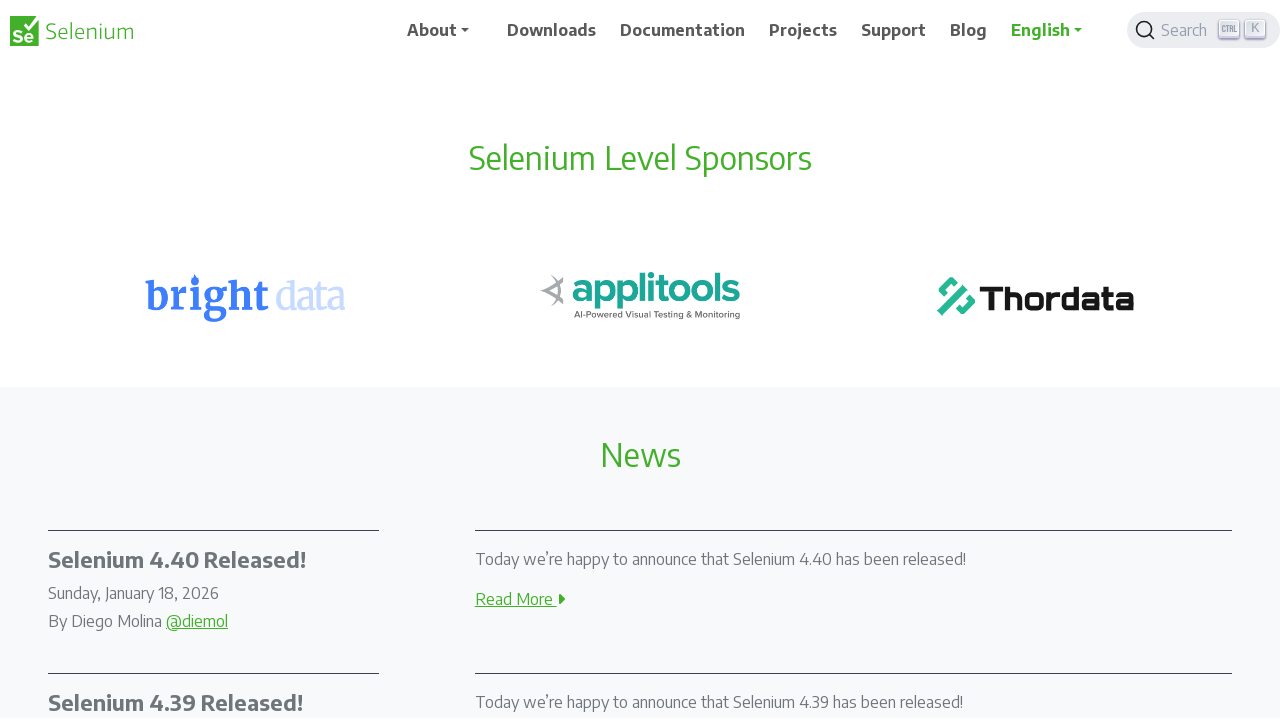

Waited 2 seconds after scrolling up (iteration 3/5)
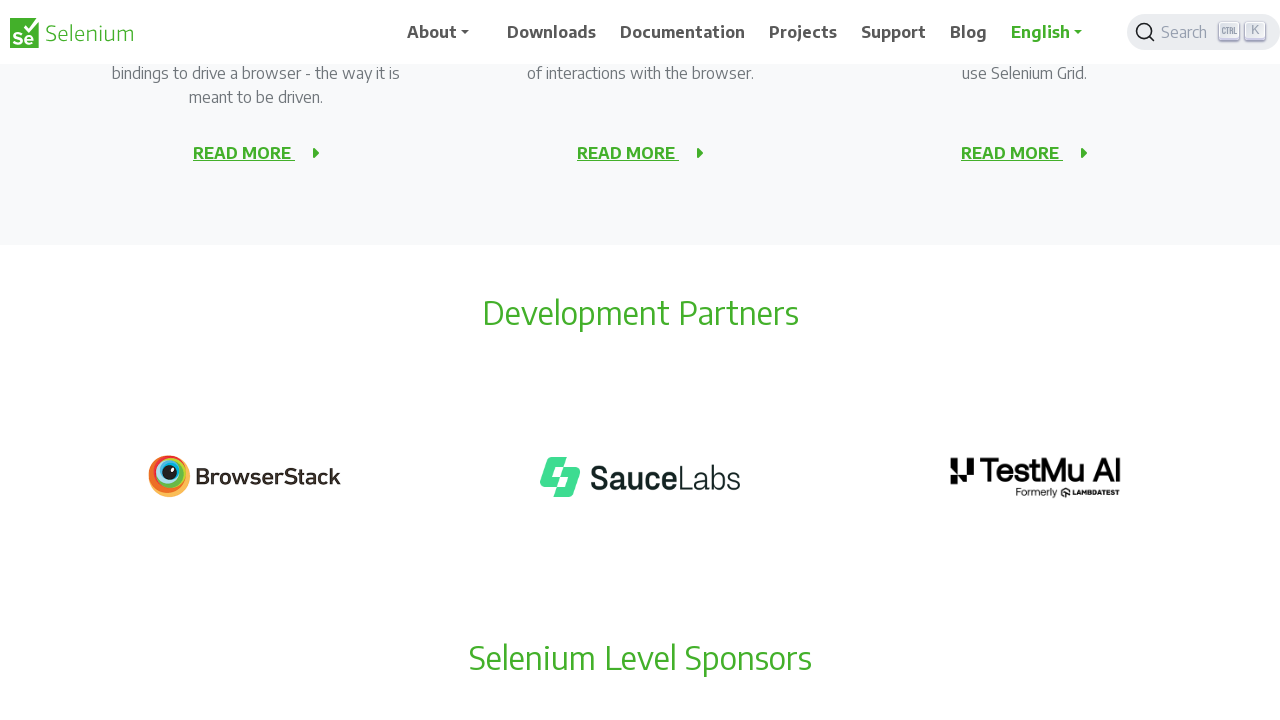

Scrolled up 500 pixels (scroll up iteration 4/5)
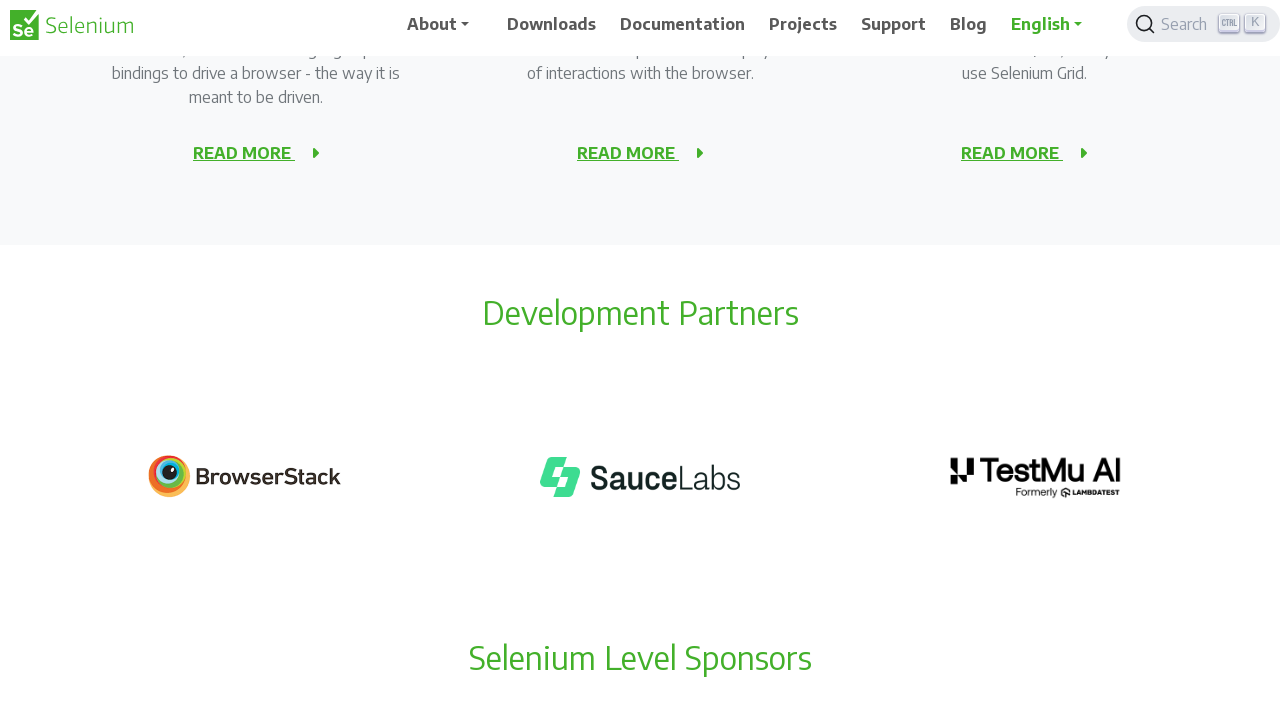

Waited 2 seconds after scrolling up (iteration 4/5)
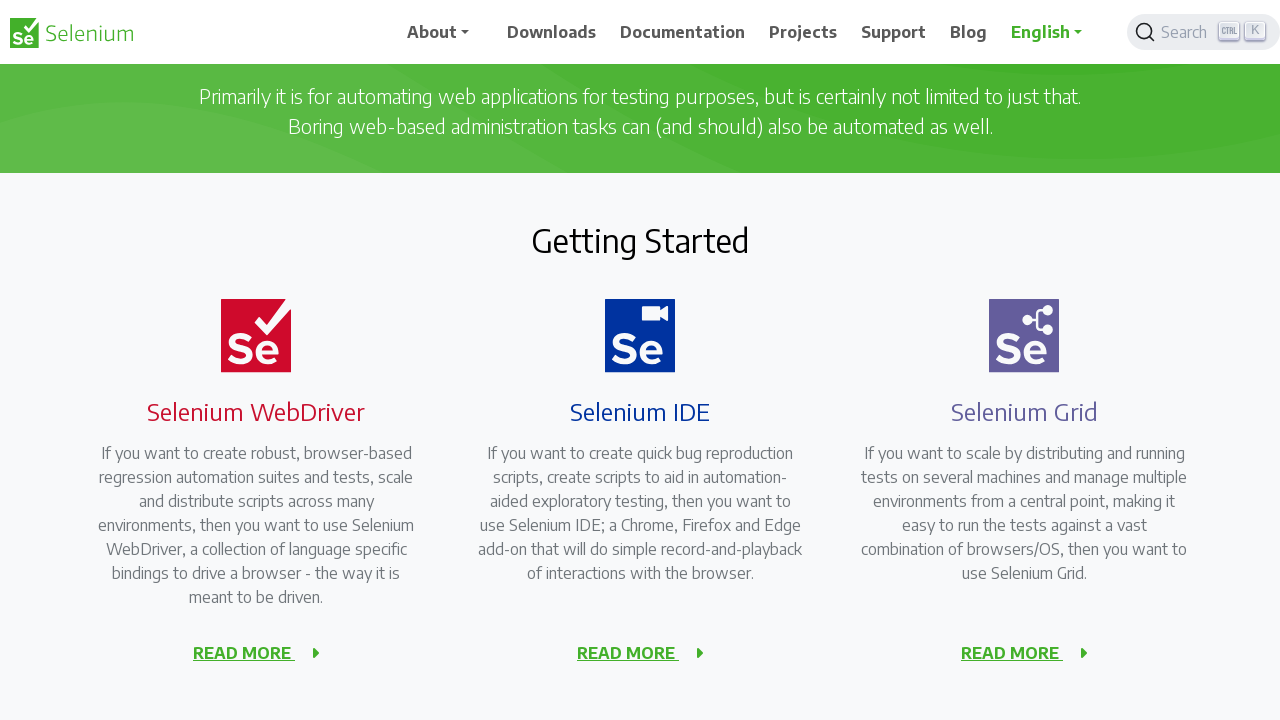

Scrolled up 500 pixels (scroll up iteration 5/5)
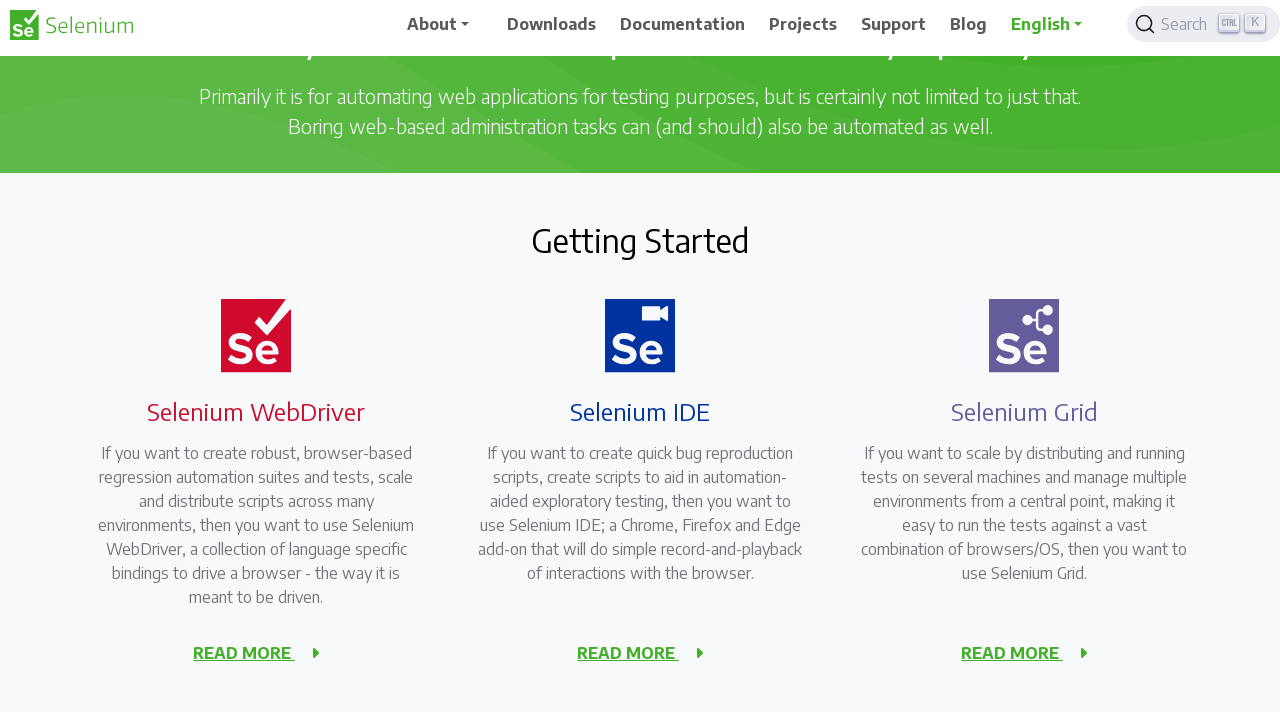

Waited 2 seconds after scrolling up (iteration 5/5)
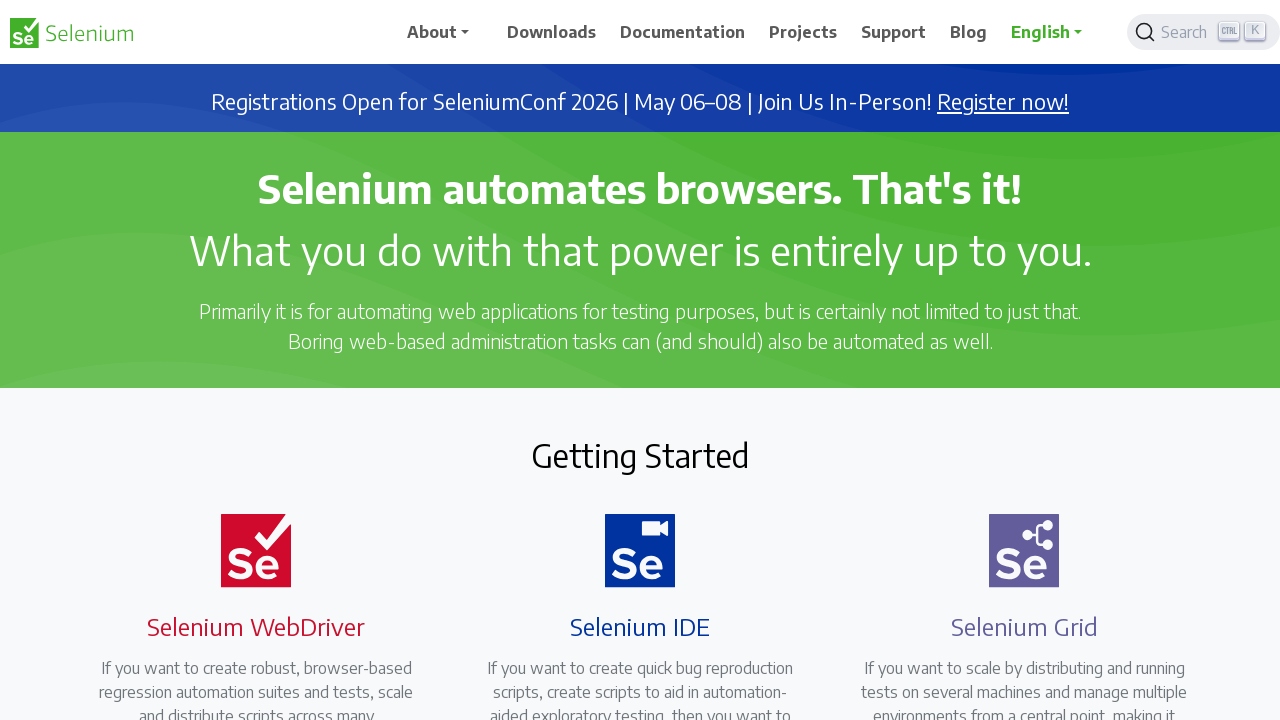

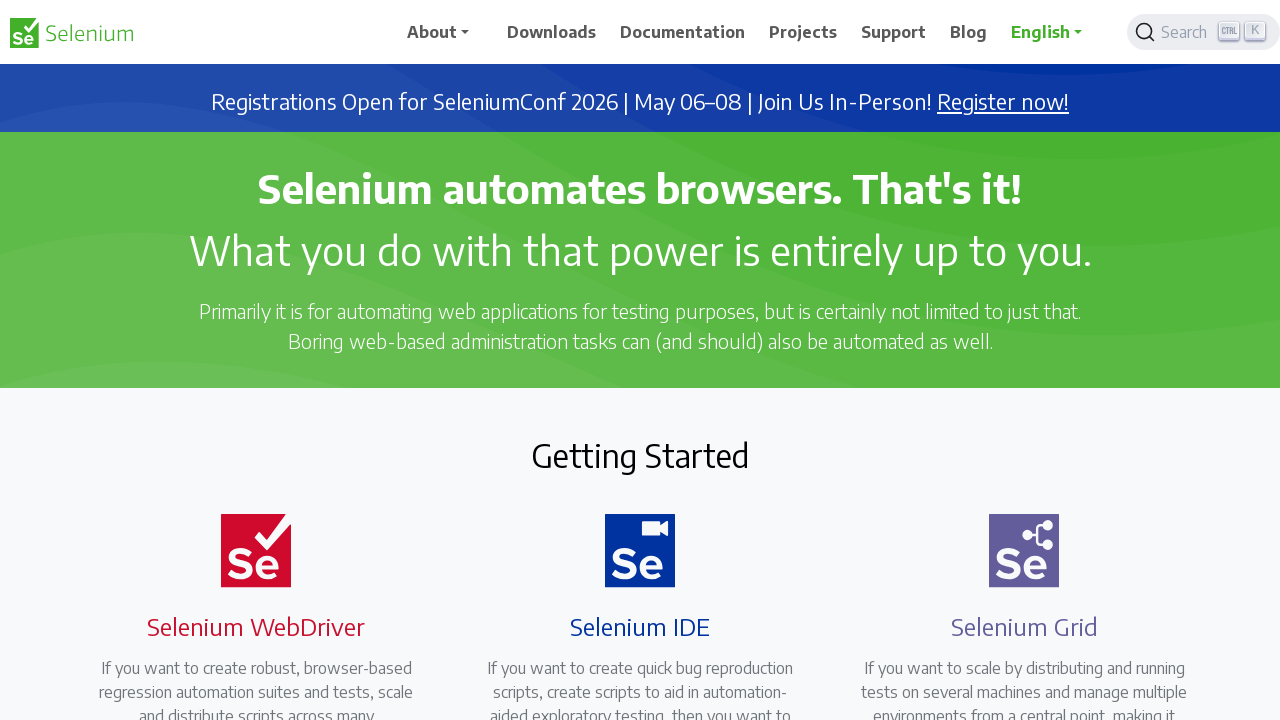